Tests that the currently applied filter link is highlighted with the 'selected' class.

Starting URL: https://example.cypress.io/todo#/

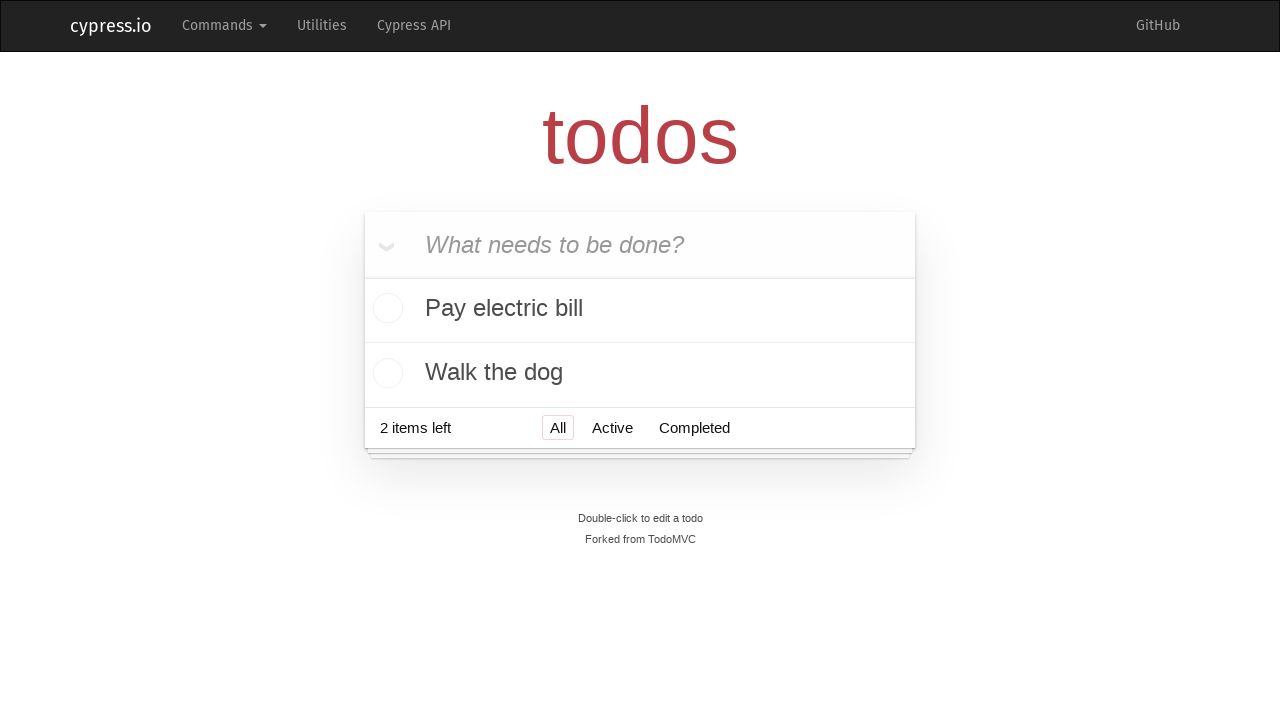

Filled todo input with 'buy some cheese' on internal:attr=[placeholder="What needs to be done?"i]
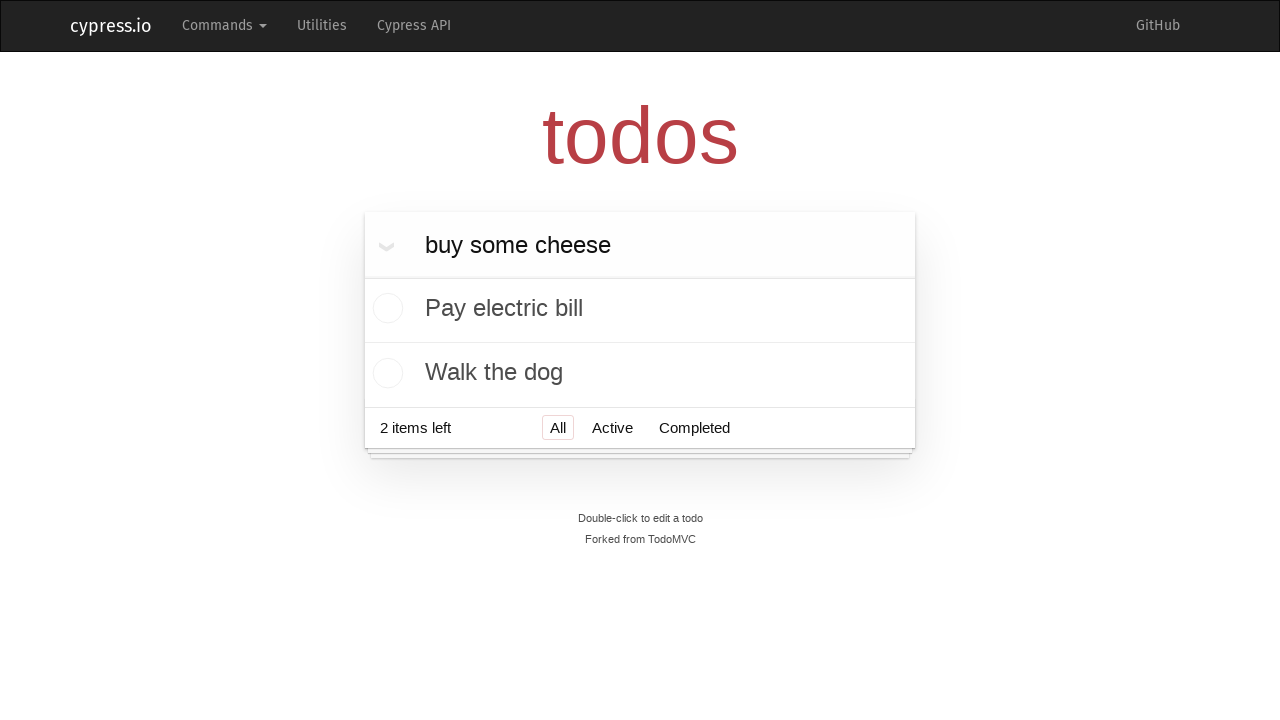

Pressed Enter to create first todo item on internal:attr=[placeholder="What needs to be done?"i]
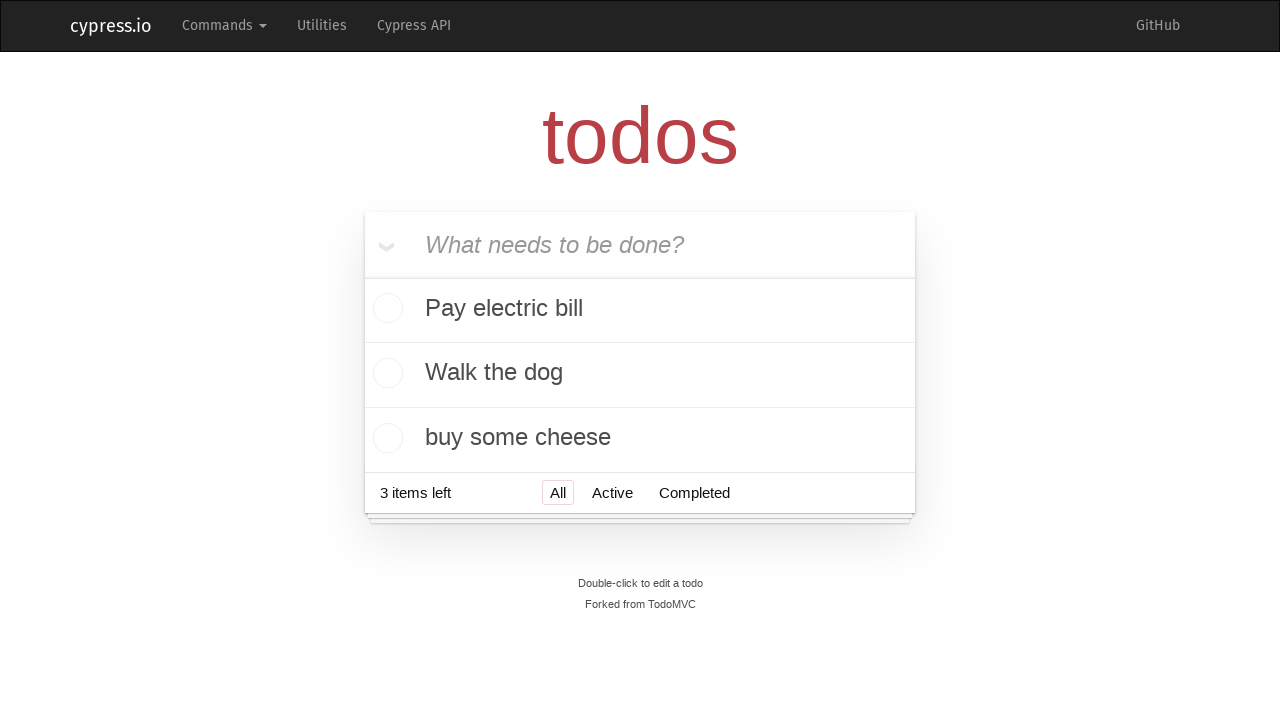

Filled todo input with 'feed the cat' on internal:attr=[placeholder="What needs to be done?"i]
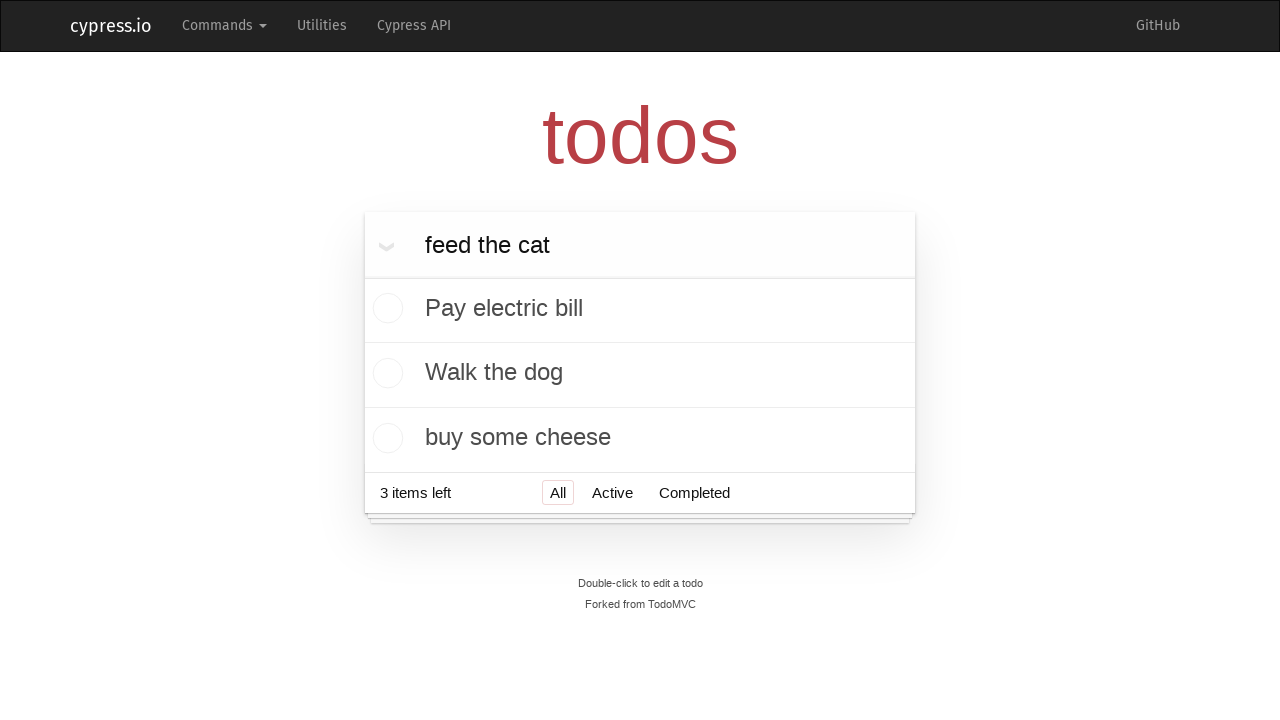

Pressed Enter to create second todo item on internal:attr=[placeholder="What needs to be done?"i]
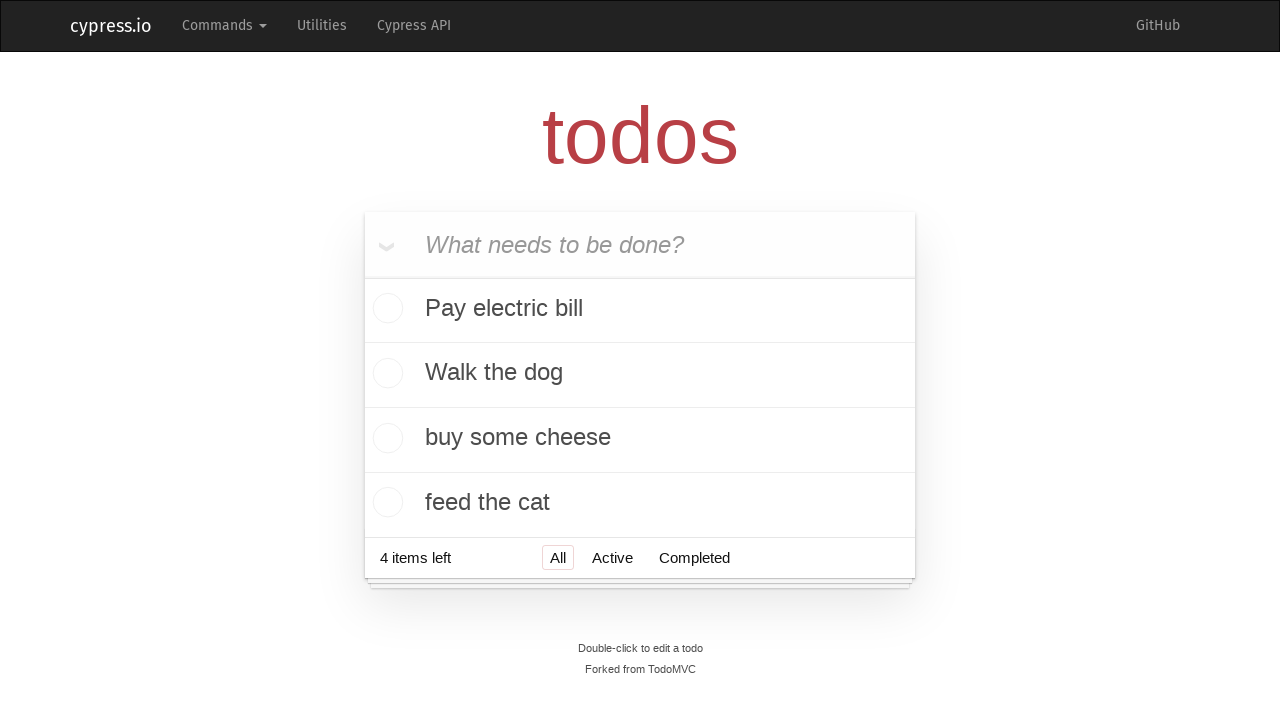

Filled todo input with 'book a doctors appointment' on internal:attr=[placeholder="What needs to be done?"i]
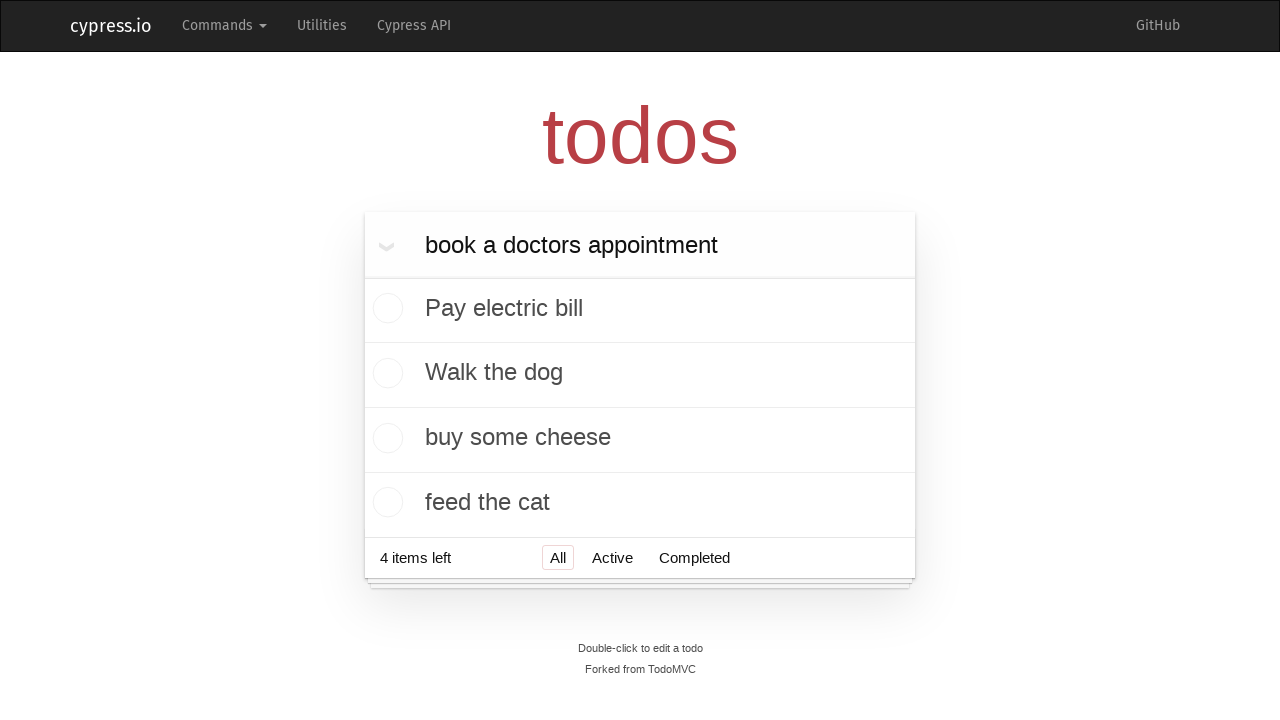

Pressed Enter to create third todo item on internal:attr=[placeholder="What needs to be done?"i]
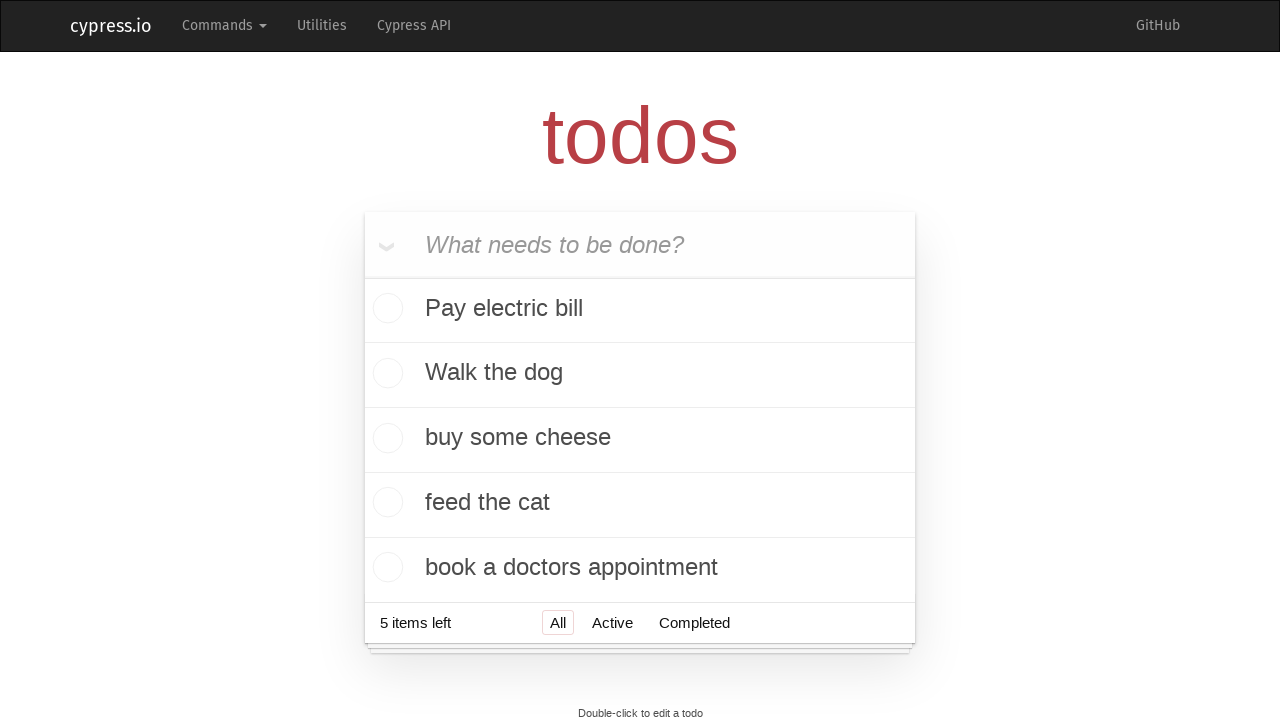

Clicked Active filter link at (612, 622) on internal:role=link[name="Active"i]
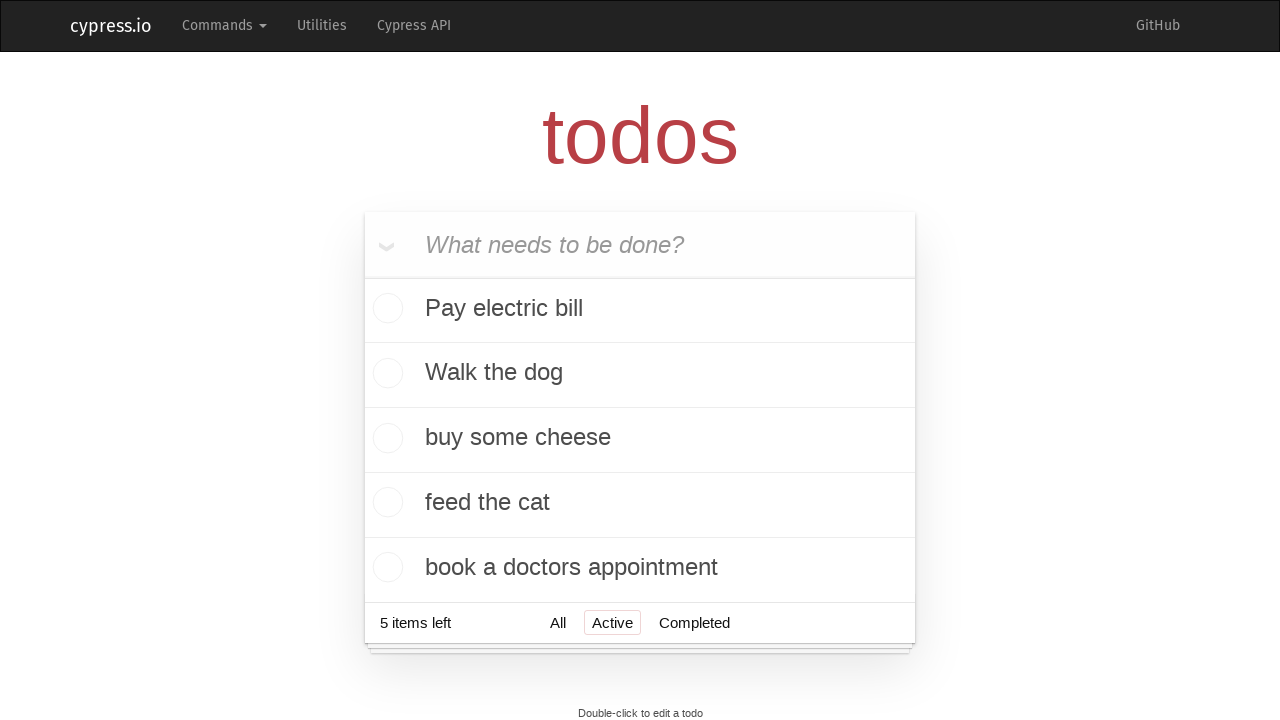

Clicked Completed filter link to verify currently applied filter is highlighted with 'selected' class at (694, 622) on internal:role=link[name="Completed"i]
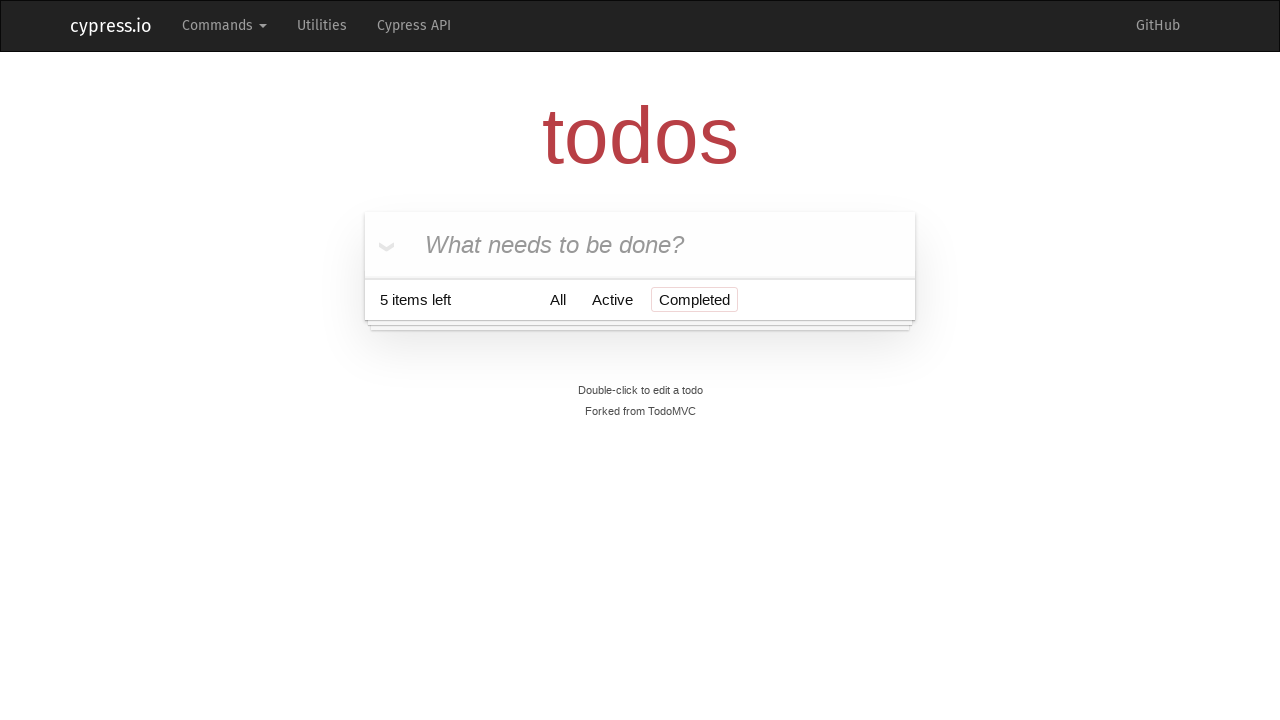

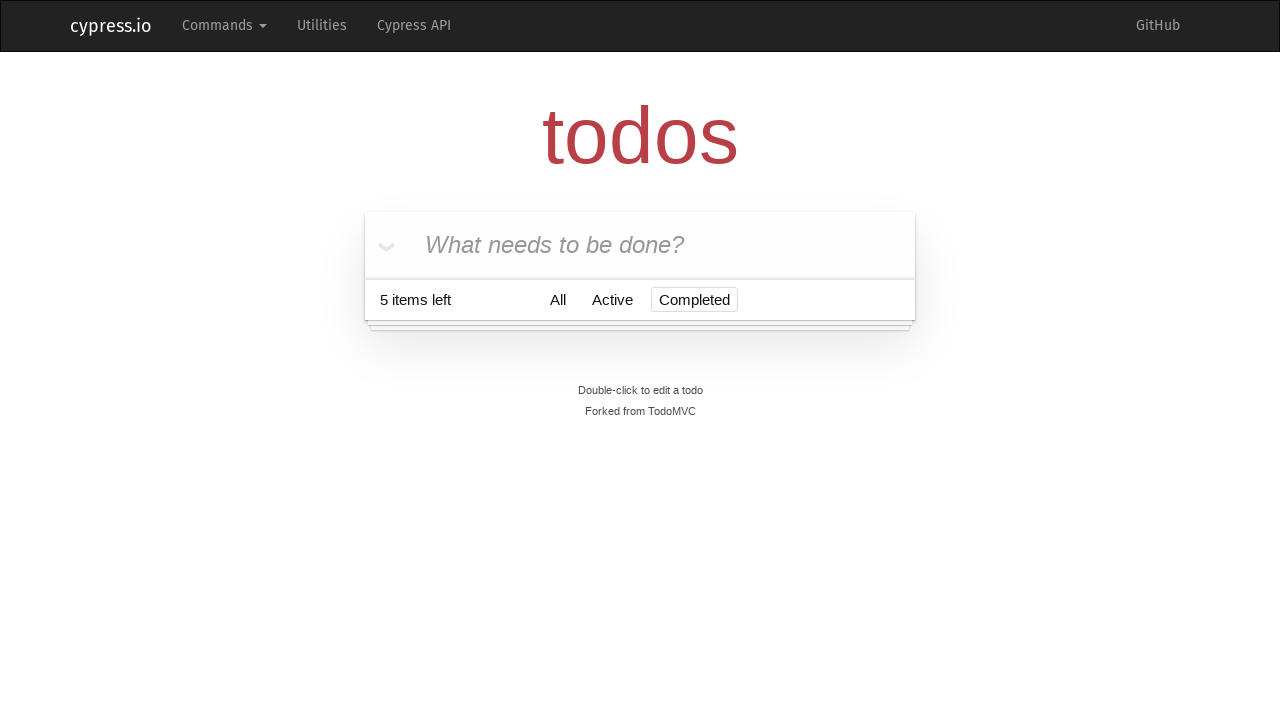